Tests adding a new person to the web table by filling out the registration form

Starting URL: https://demoqa.com/webtables

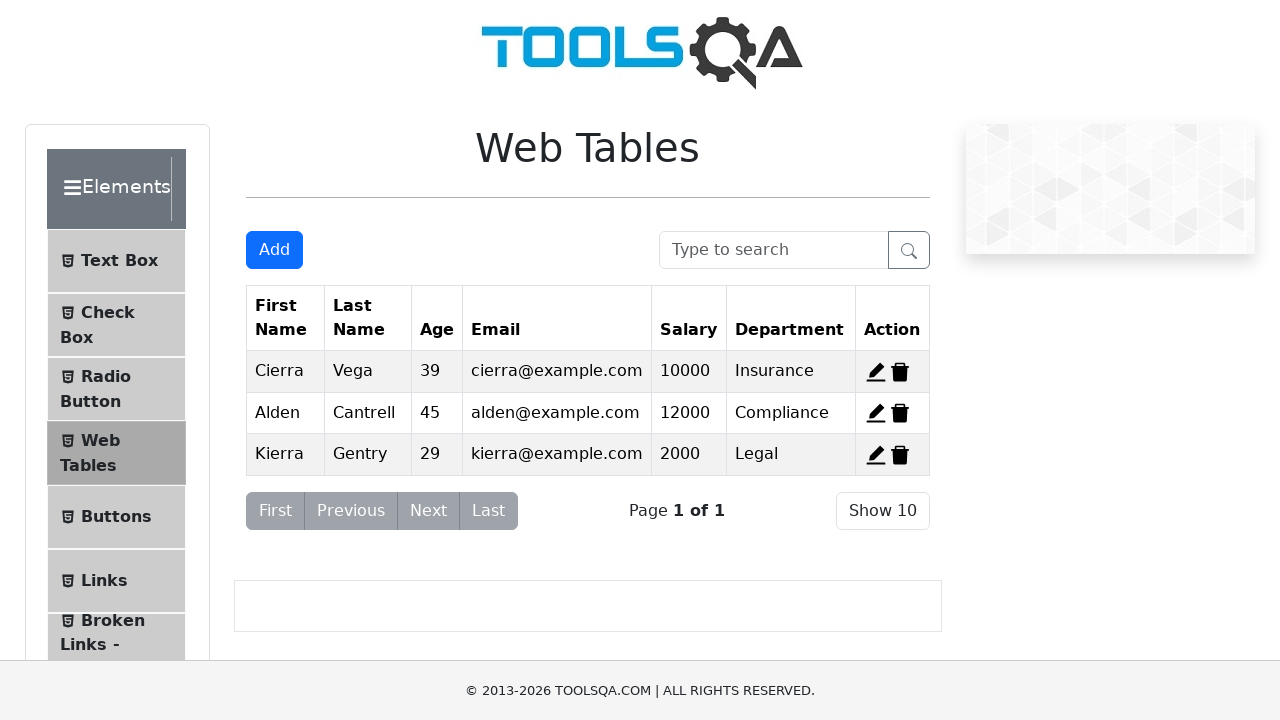

Clicked Add button to open registration form at (274, 250) on #addNewRecordButton
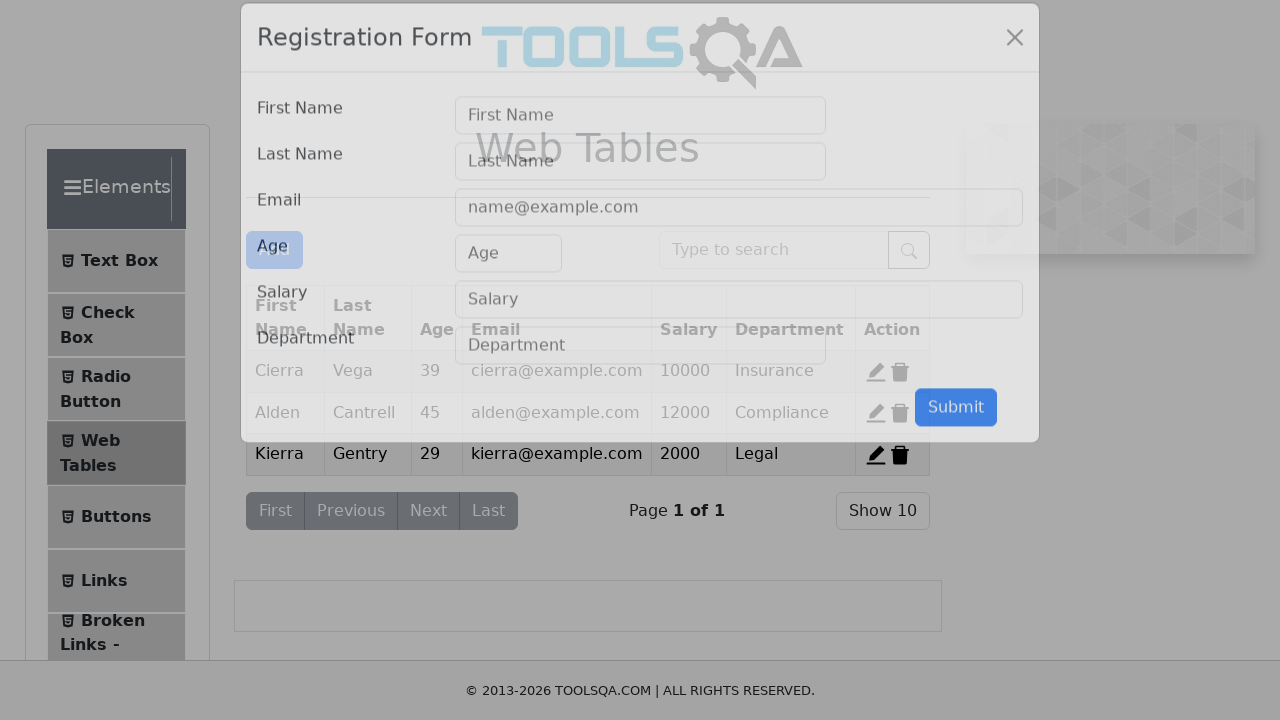

Registration modal appeared
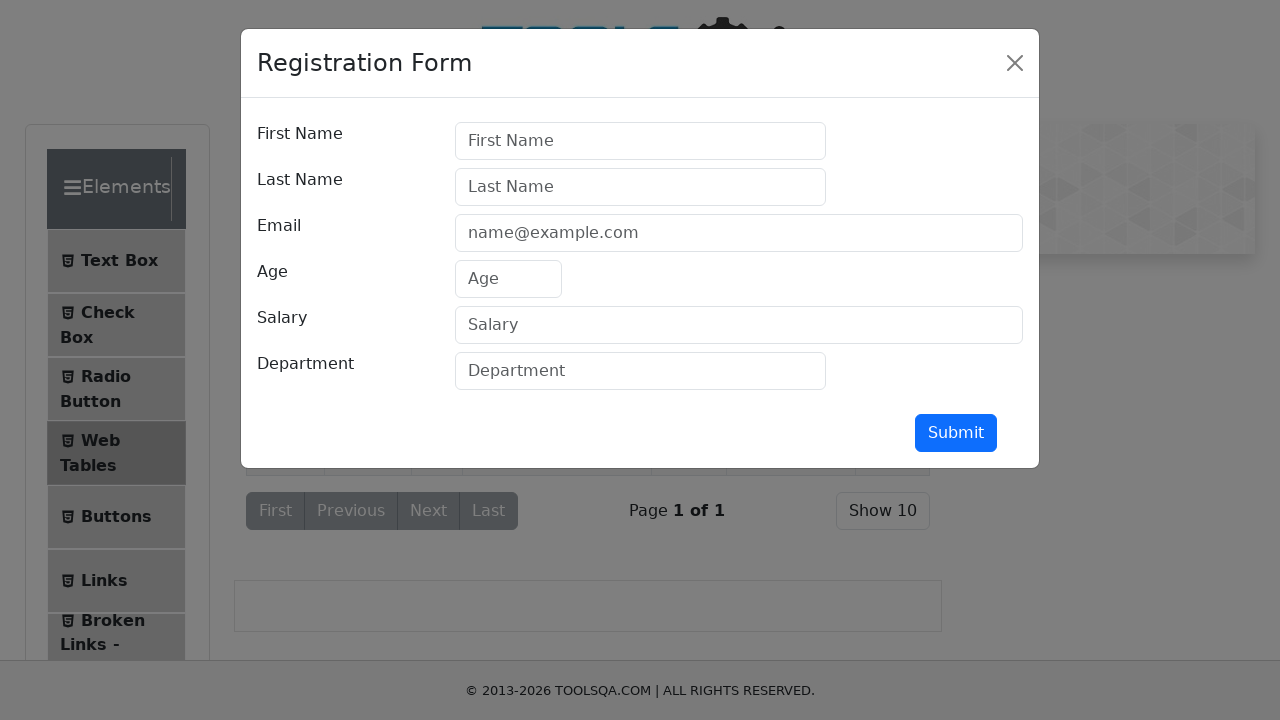

Filled first name field with 'Michael' on #firstName
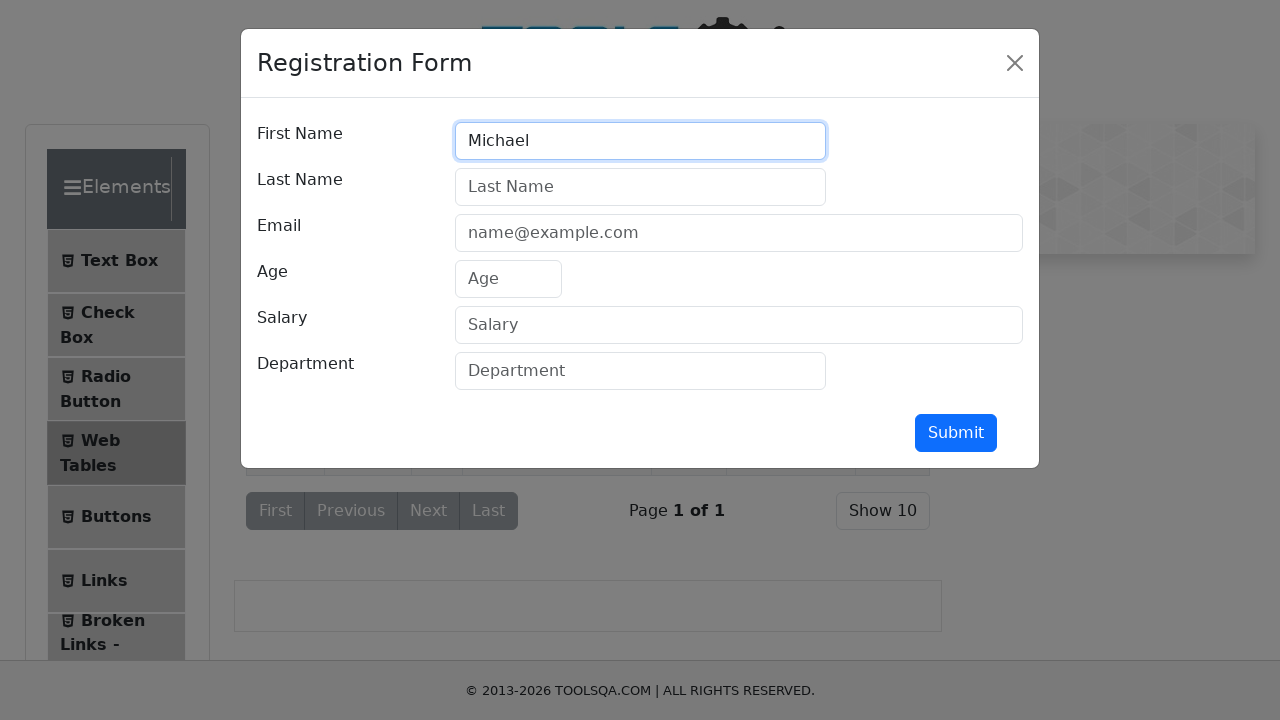

Filled last name field with 'Johnson' on #lastName
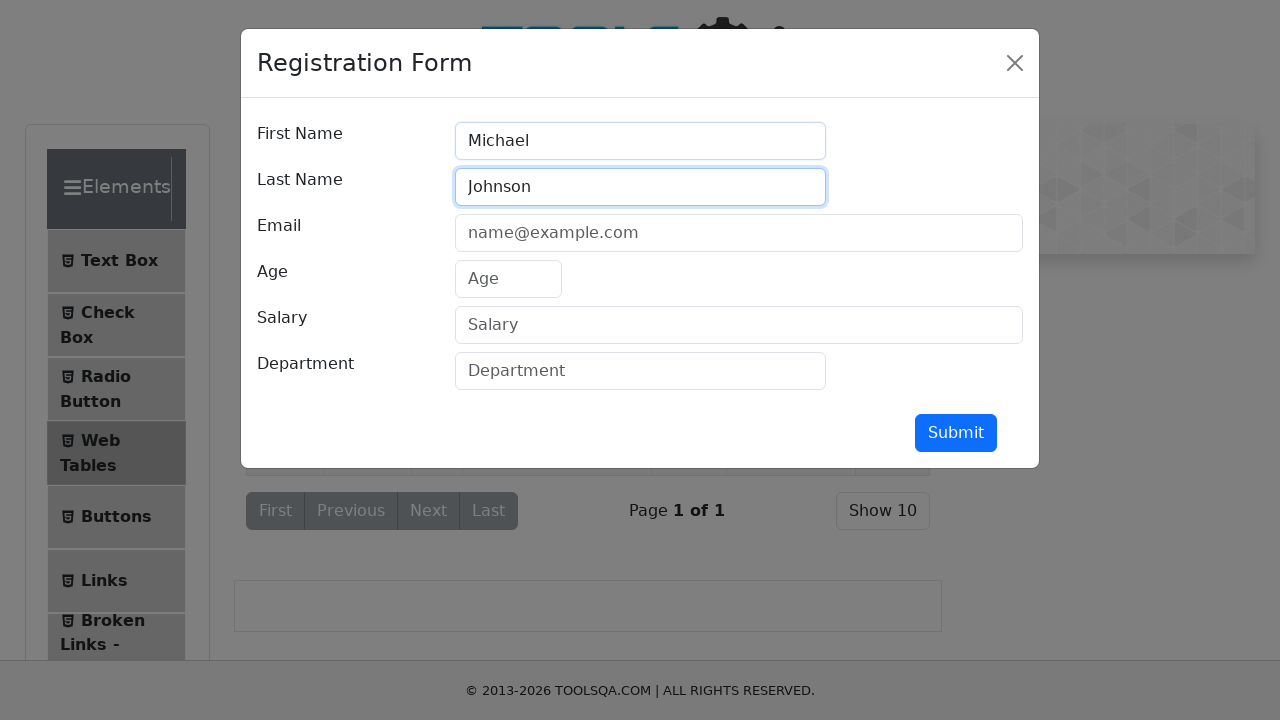

Filled email field with 'michael.johnson@test.com' on #userEmail
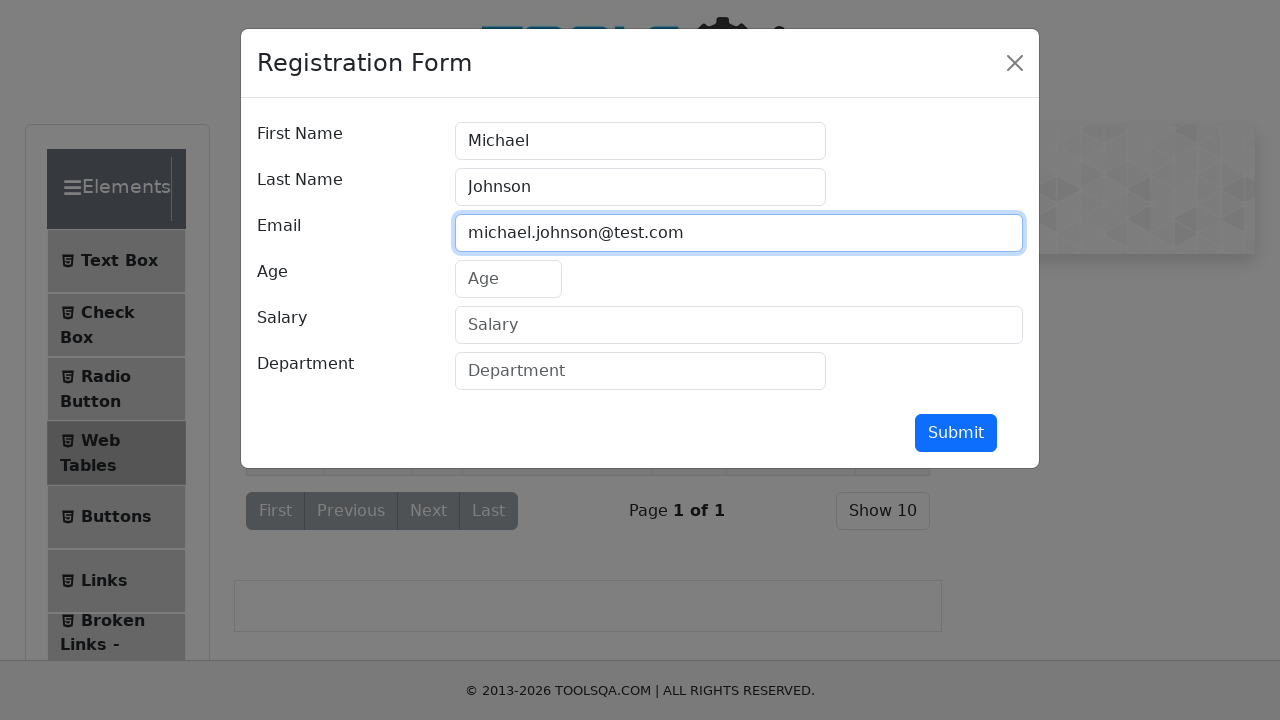

Filled age field with '35' on #age
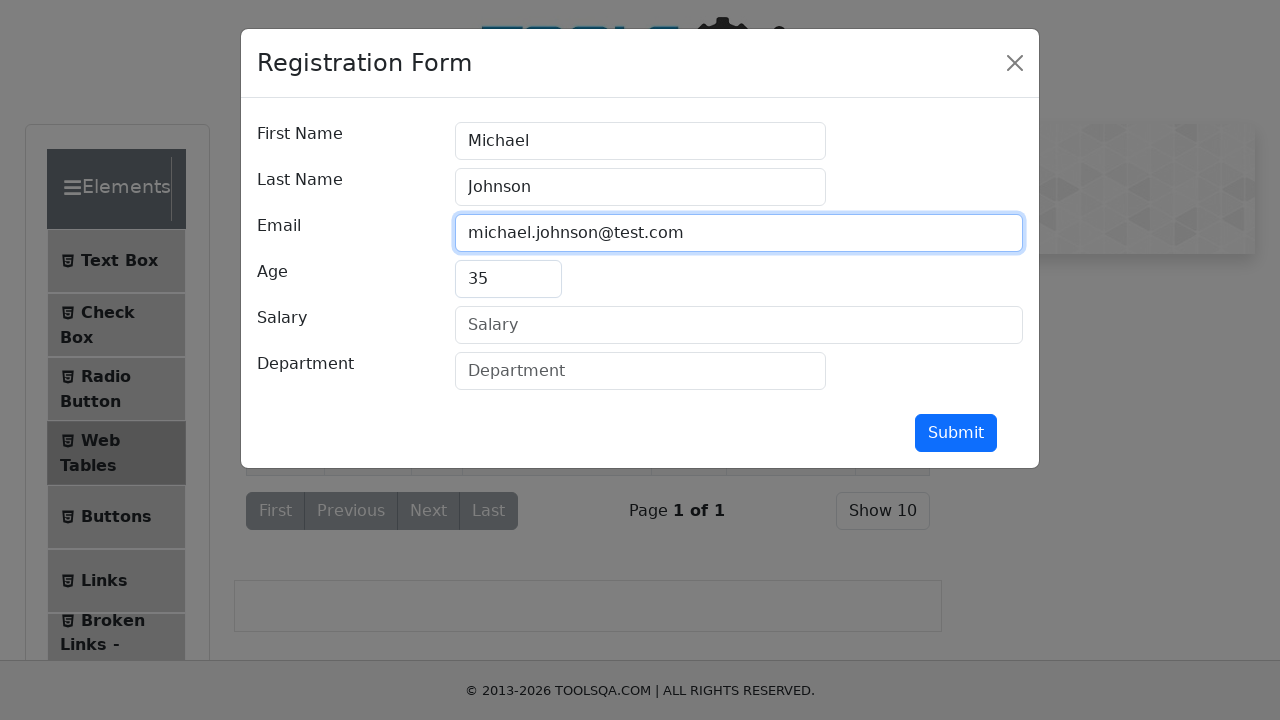

Filled salary field with '75000' on #salary
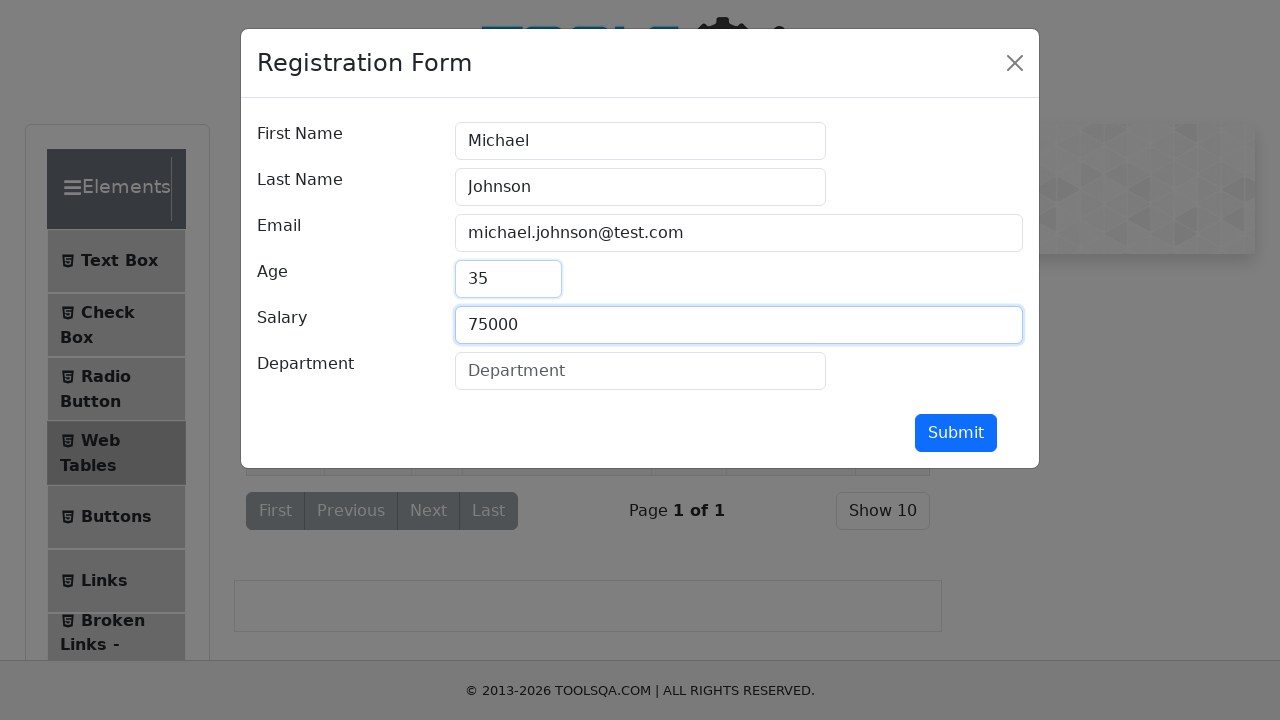

Filled department field with 'Engineering' on #department
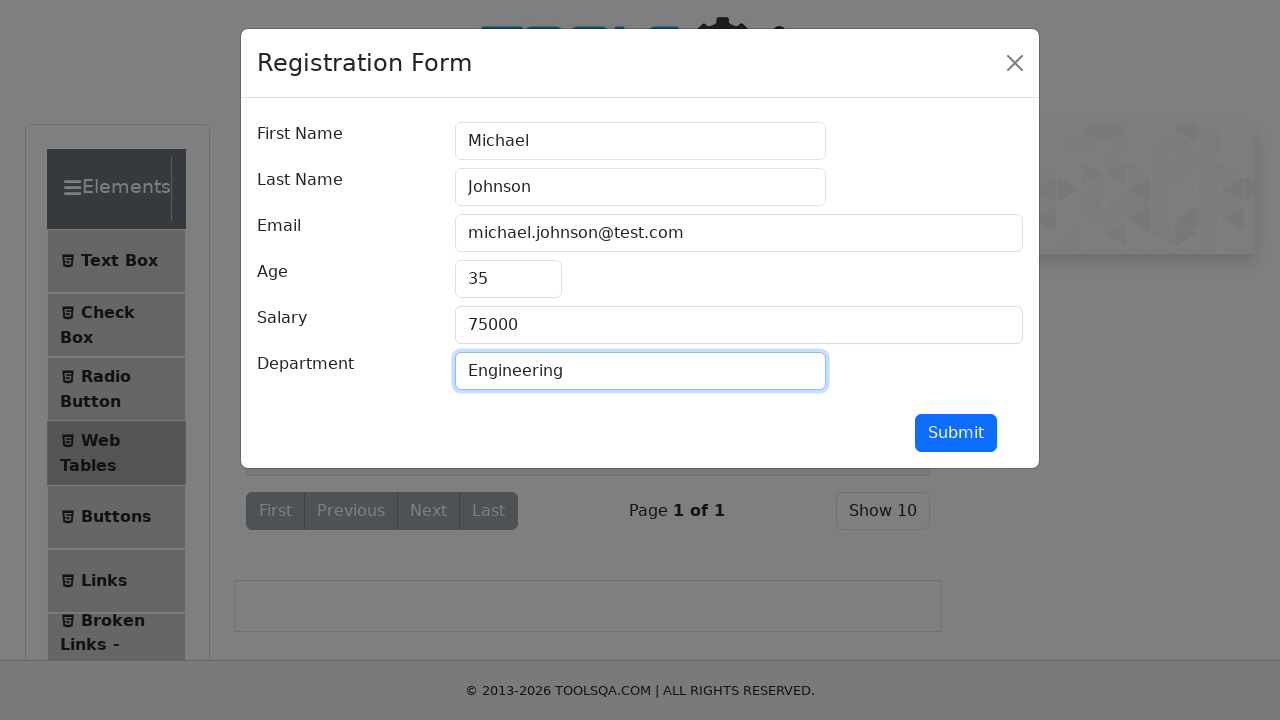

Clicked submit button to add new person at (956, 433) on #submit
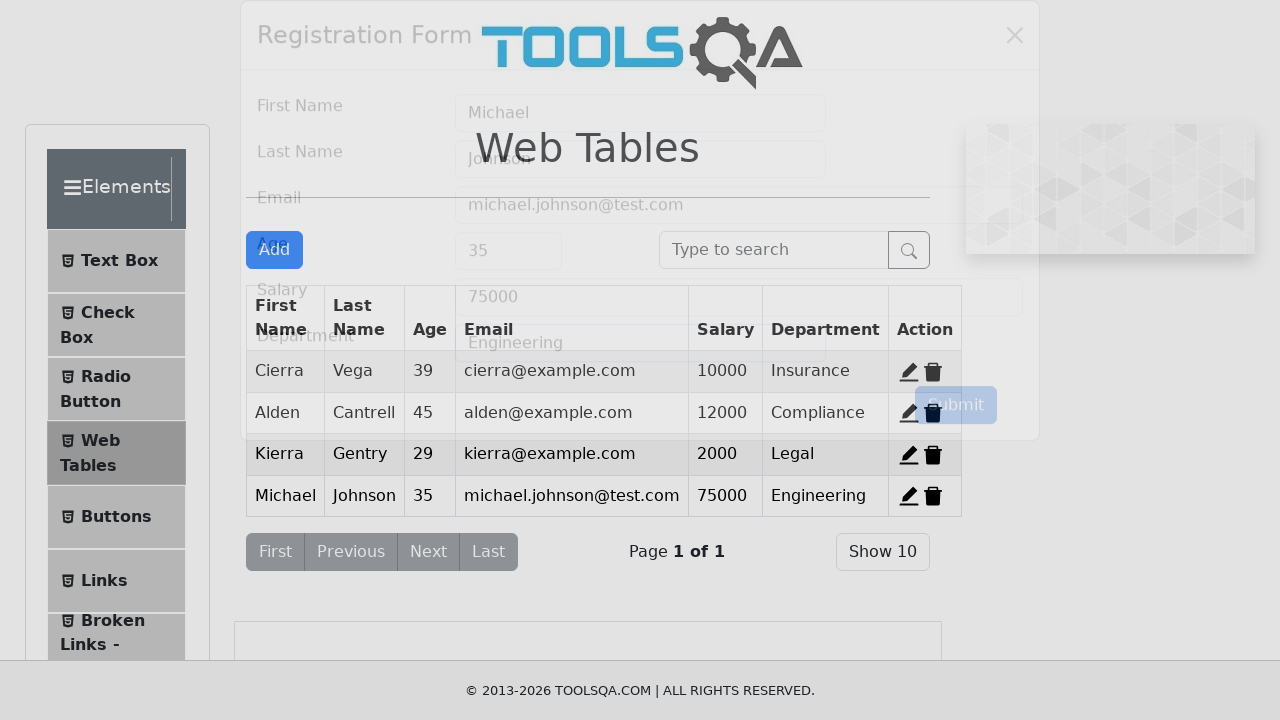

Registration modal closed and table updated
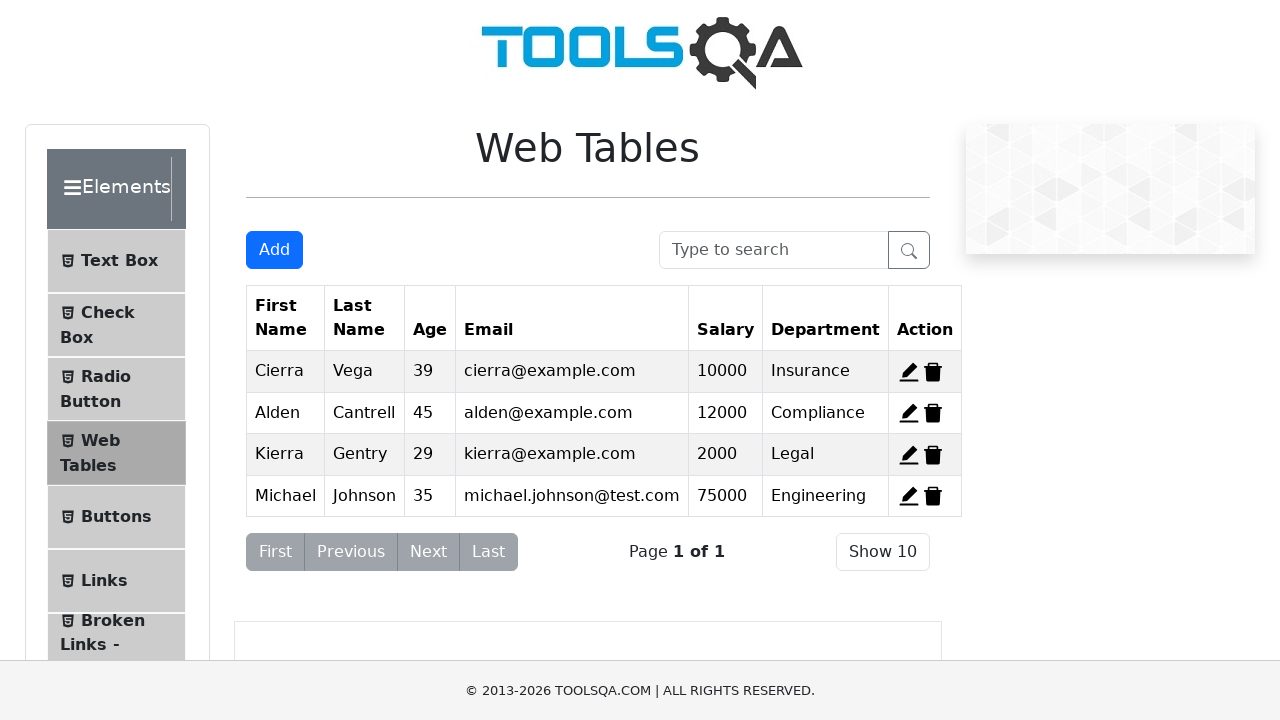

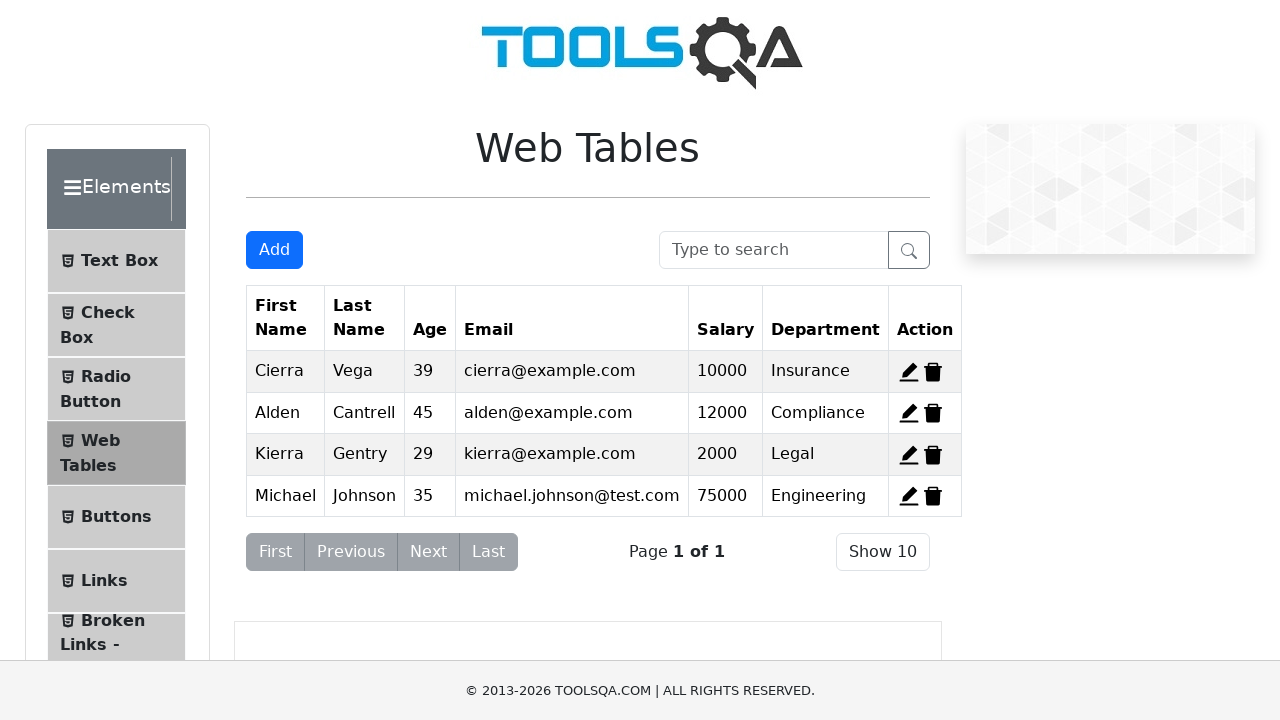